Tests the Add/Remove Elements functionality by clicking the Add Element button, verifying the Delete button appears, clicking Delete, and verifying the page header is still visible.

Starting URL: https://the-internet.herokuapp.com/add_remove_elements/

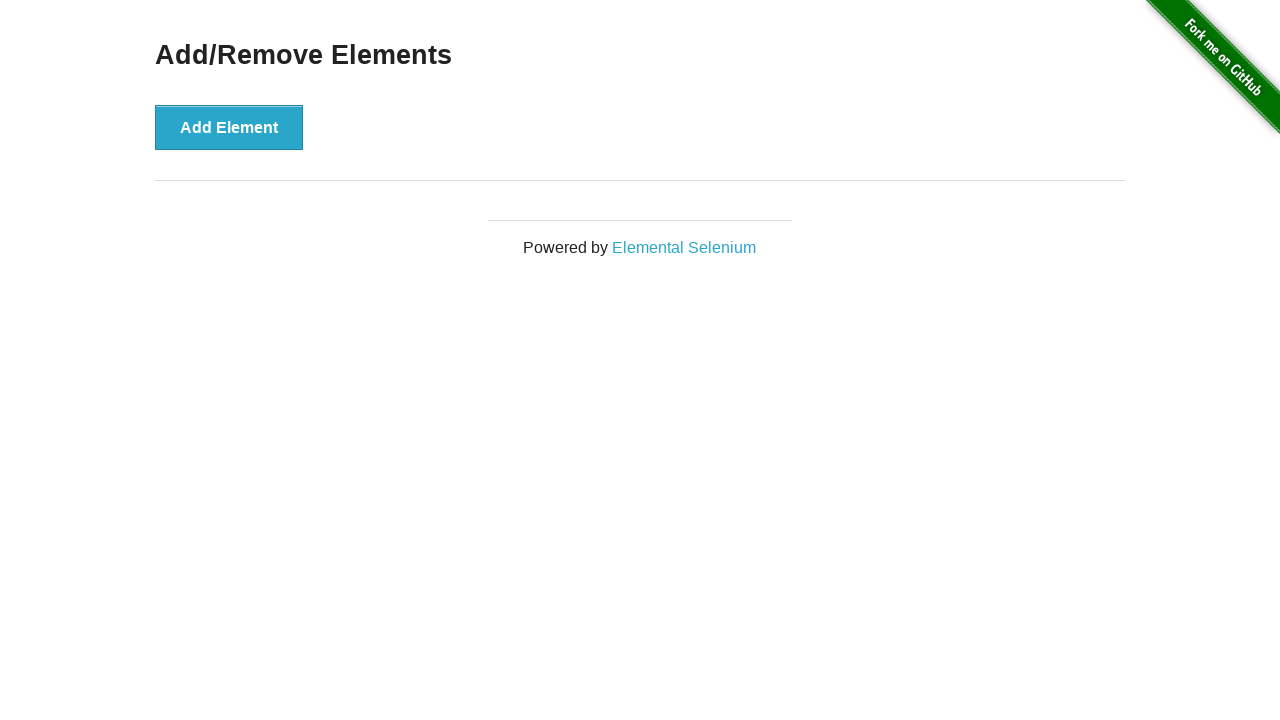

Clicked Add Element button at (229, 127) on button[onclick='addElement()']
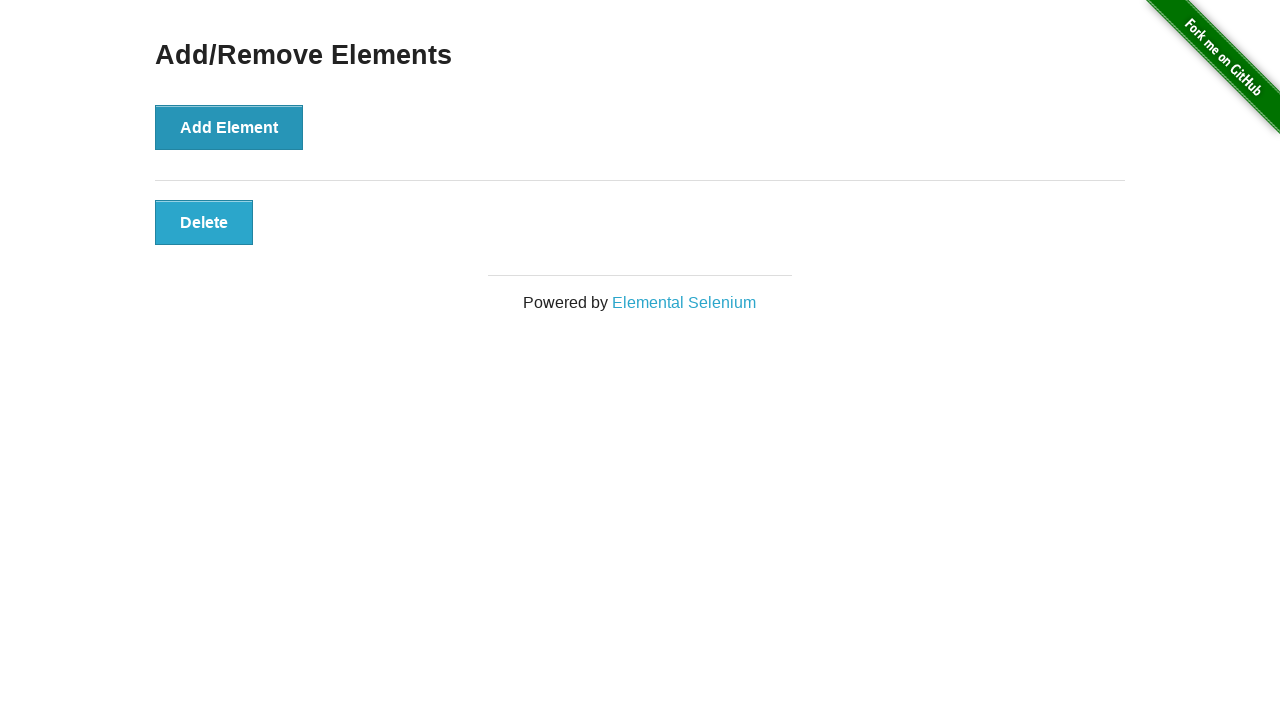

Delete button appeared and is visible
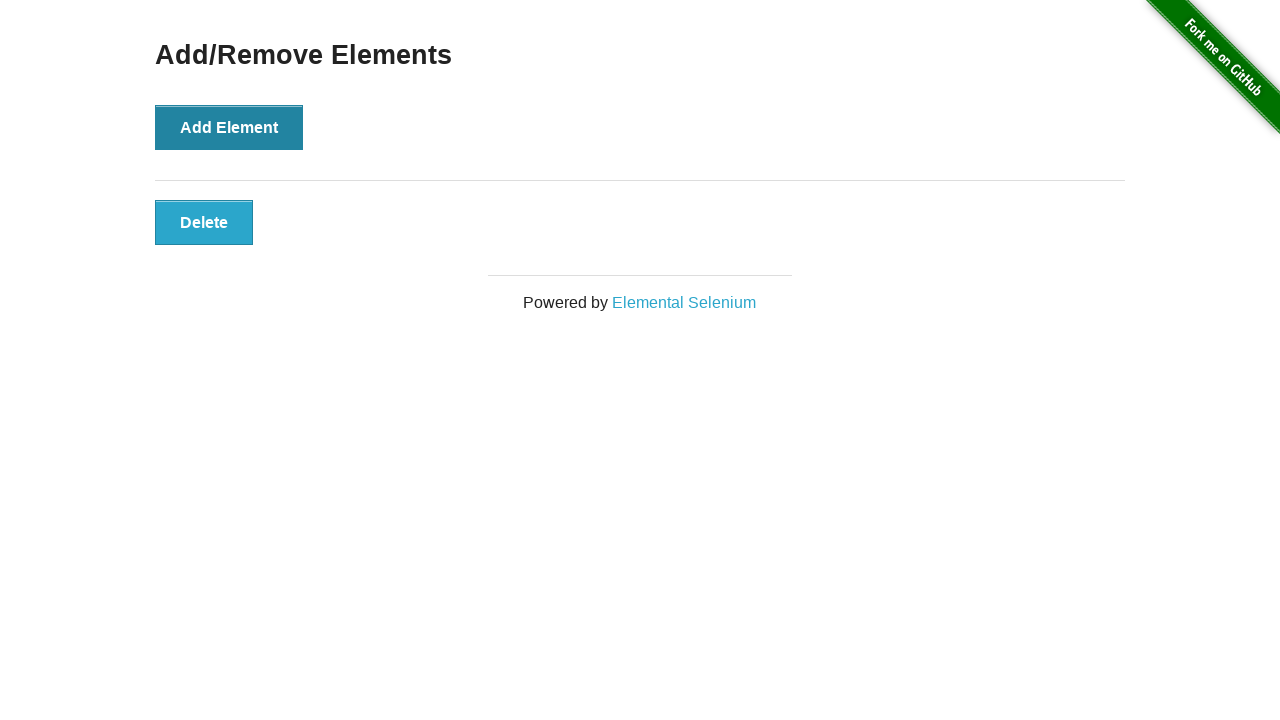

Clicked Delete button at (204, 222) on xpath=//*[text()='Delete']
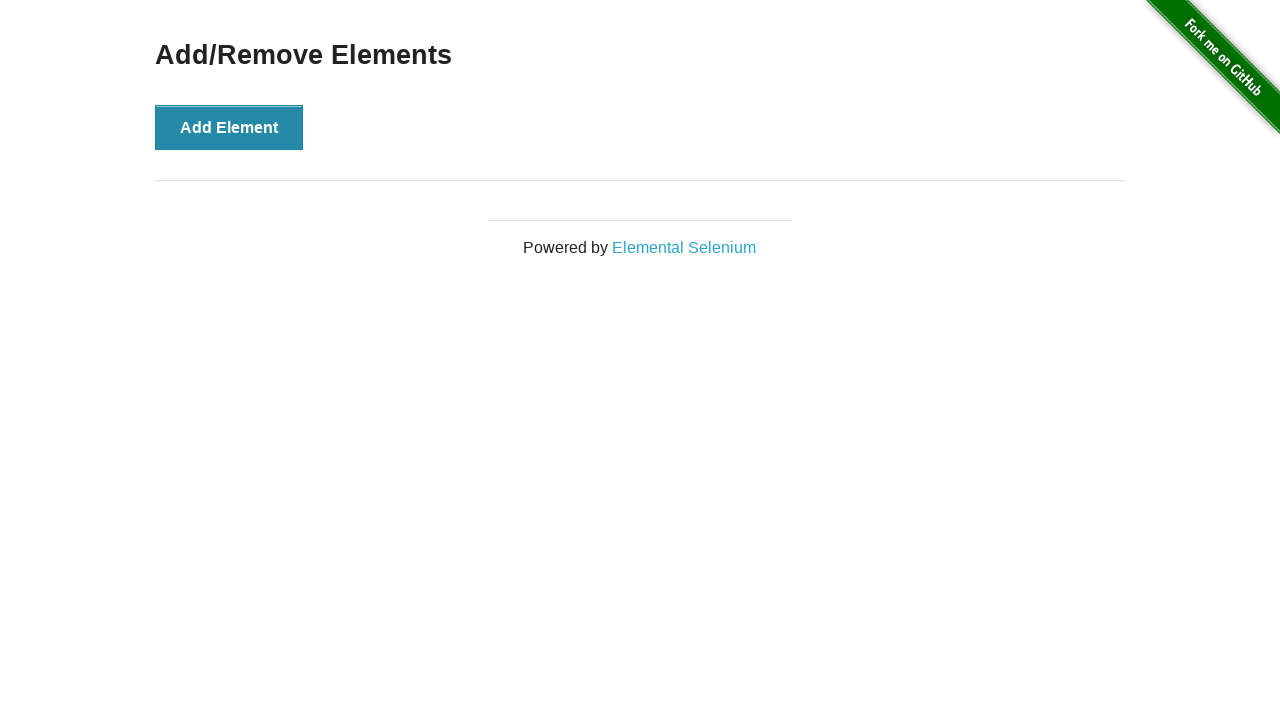

Add/Remove Elements page heading is still visible
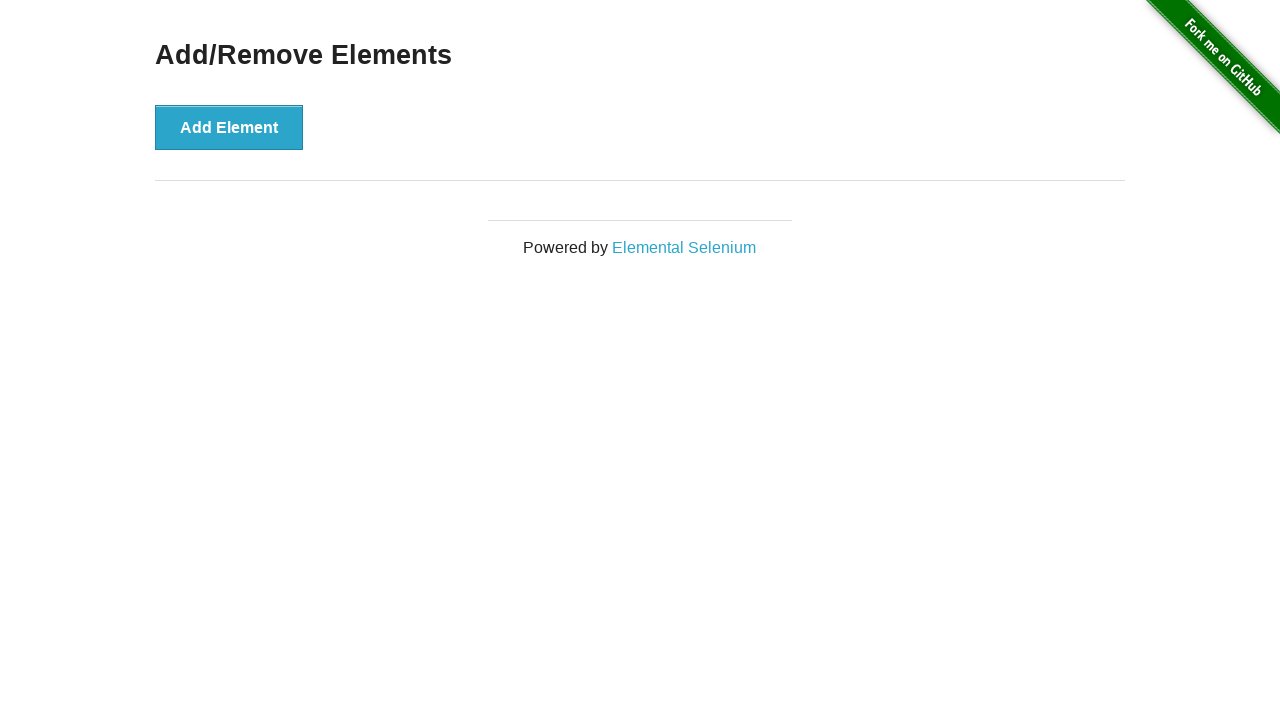

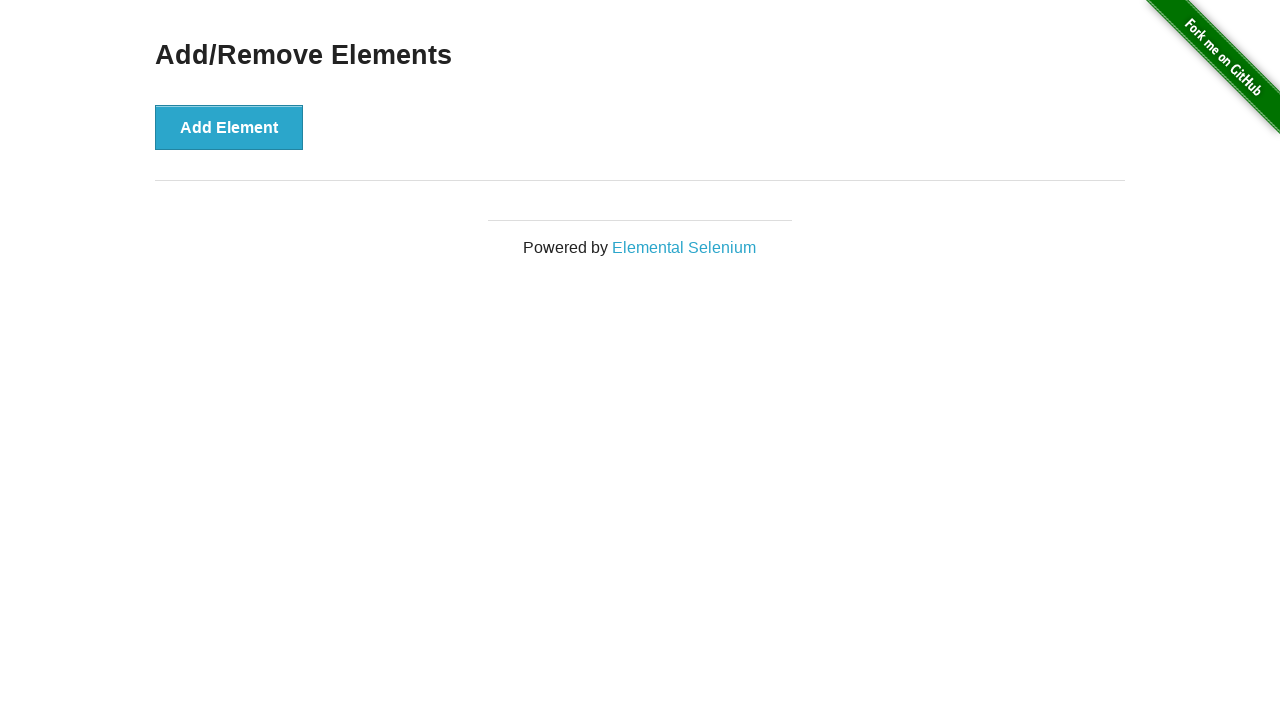